Tests JavaScript confirm dialog handling by switching to an iframe, clicking a button to trigger a confirm alert, accepting it, and verifying the result text

Starting URL: https://www.w3schools.com/js/tryit.asp?filename=tryjs_confirm

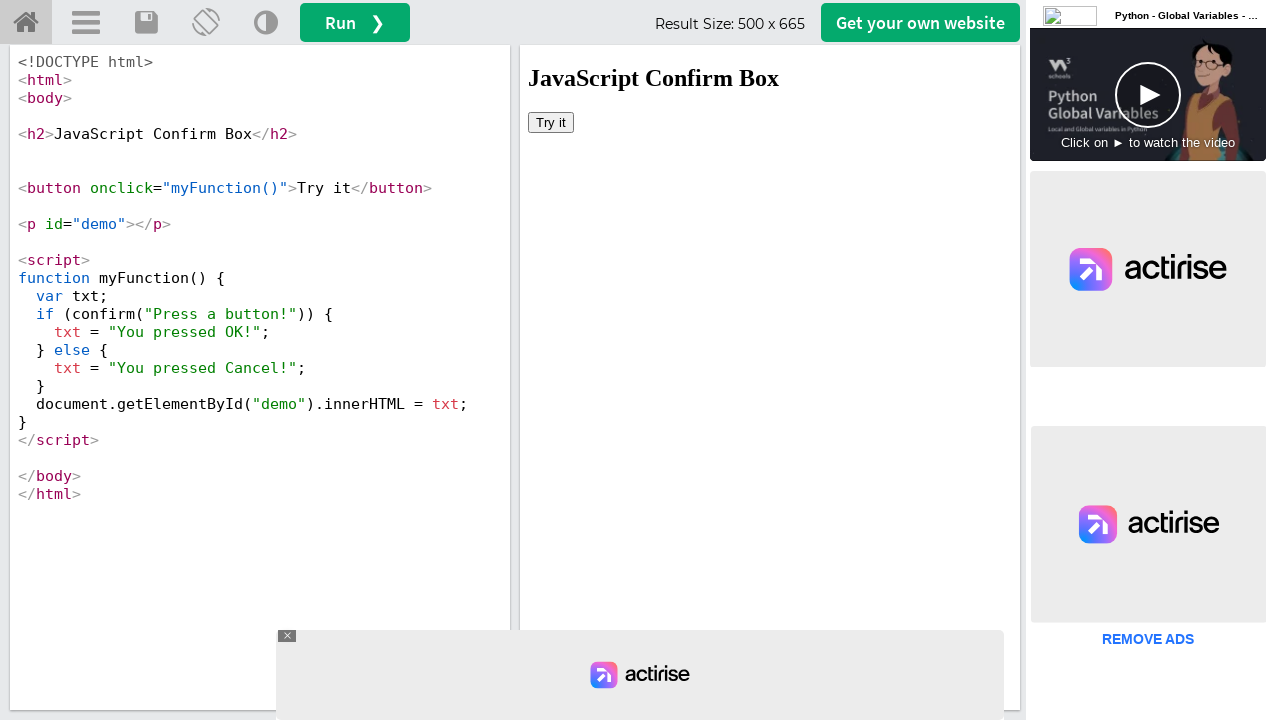

Located iframe with id 'iframeResult' containing the JavaScript example
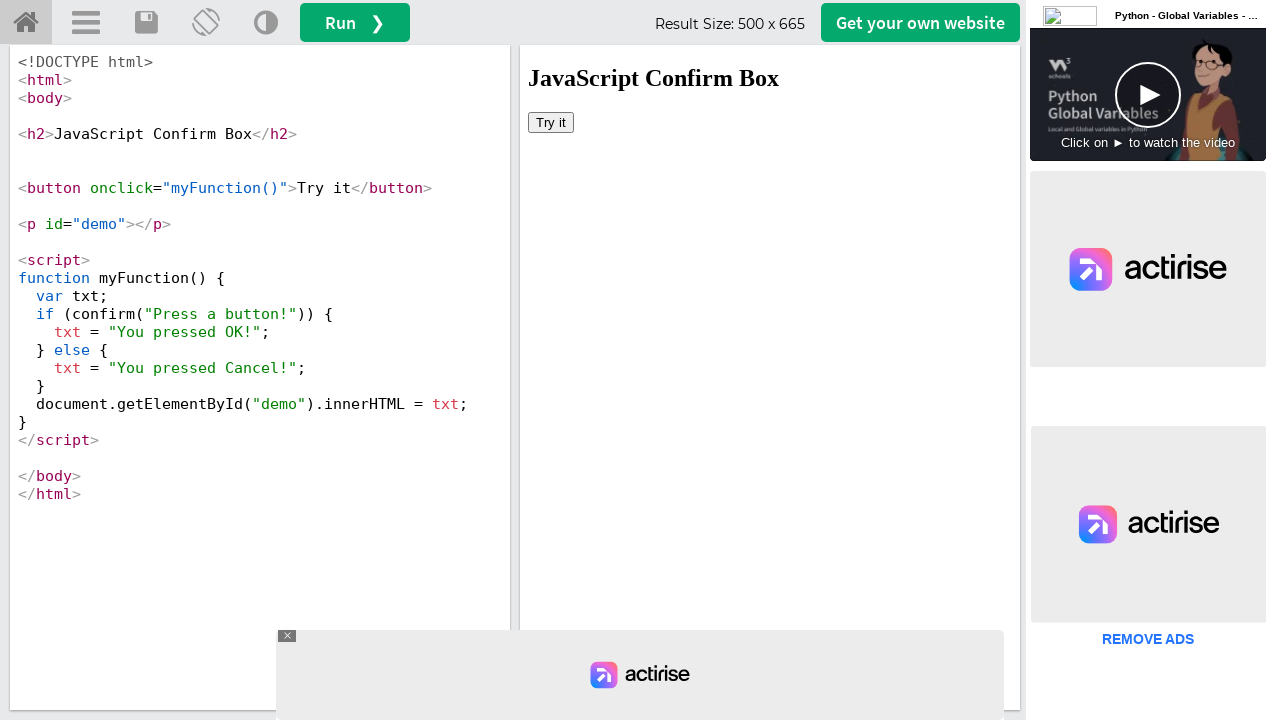

Clicked 'Try it' button to trigger confirm dialog at (551, 122) on #iframeResult >> internal:control=enter-frame >> button:has-text('Try it')
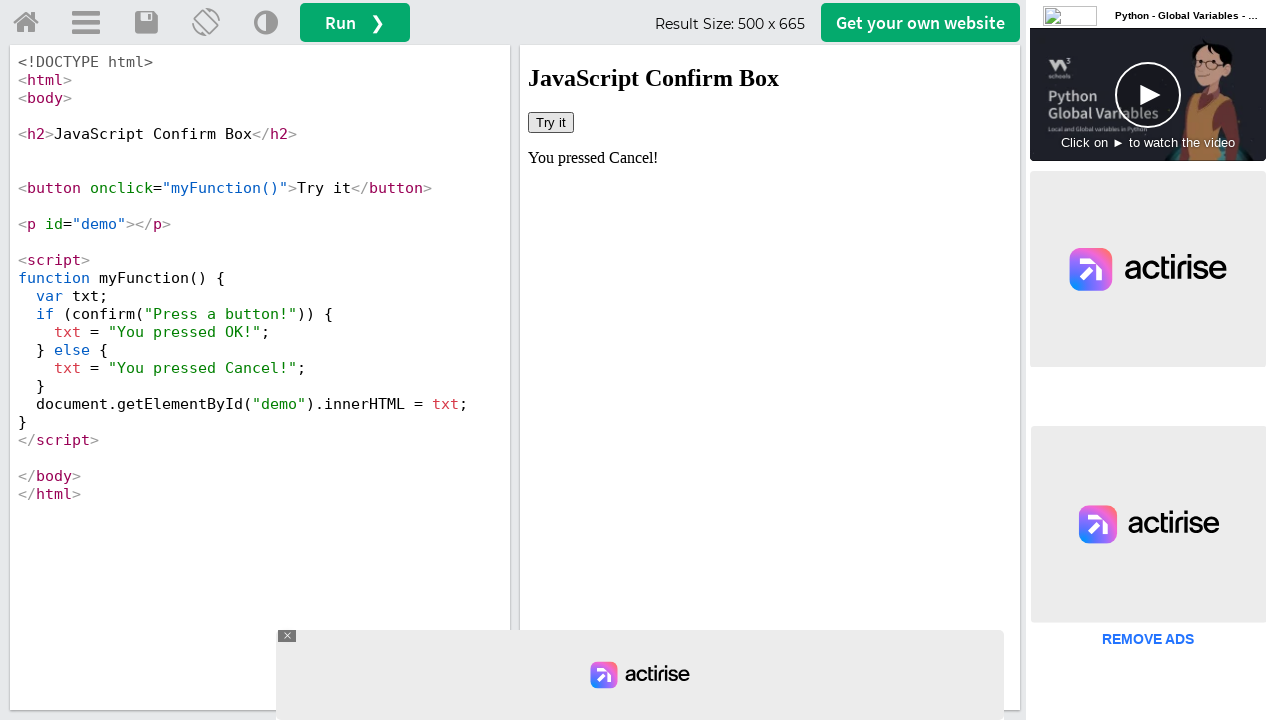

Set up dialog handler to accept the confirm alert
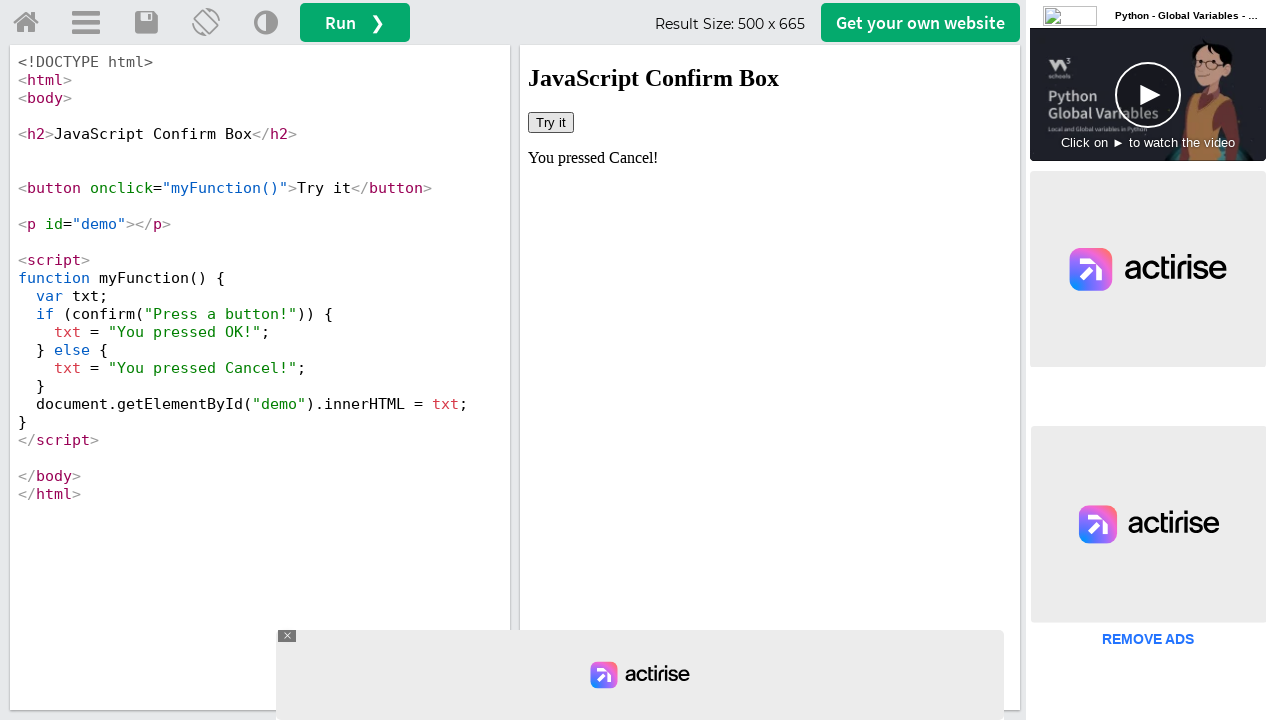

Verified result text appeared in #demo element after accepting confirm dialog
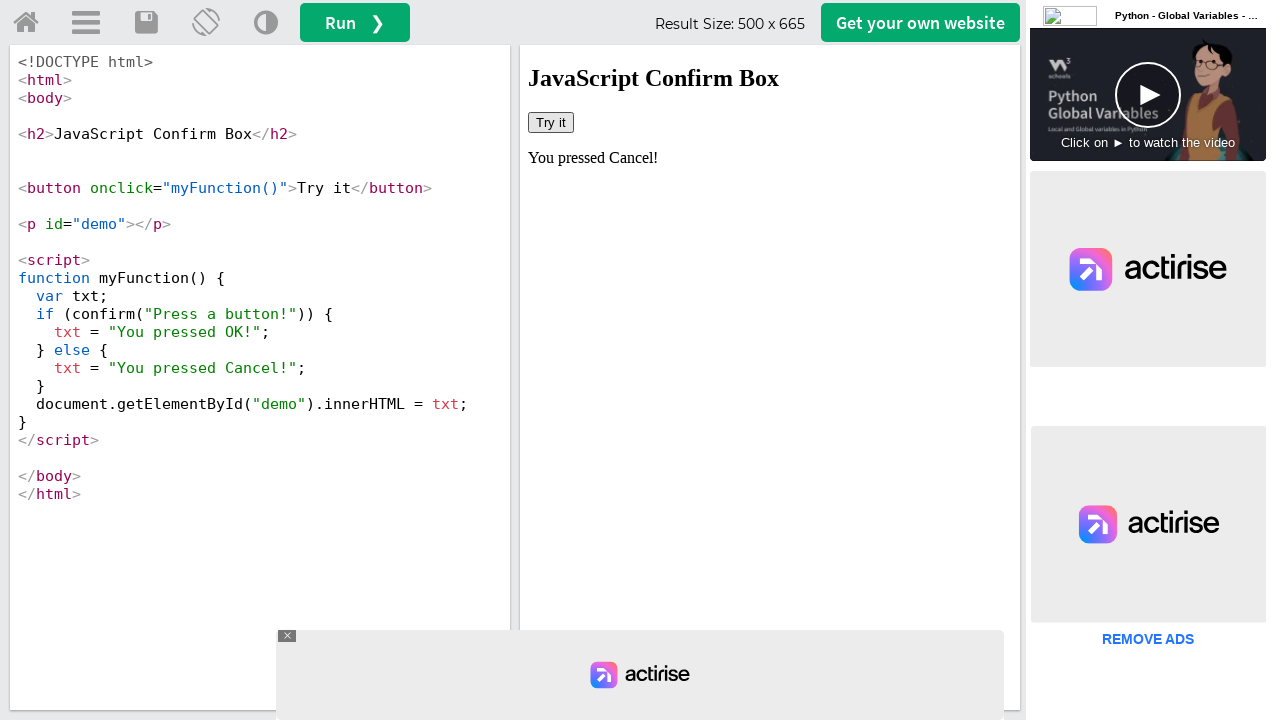

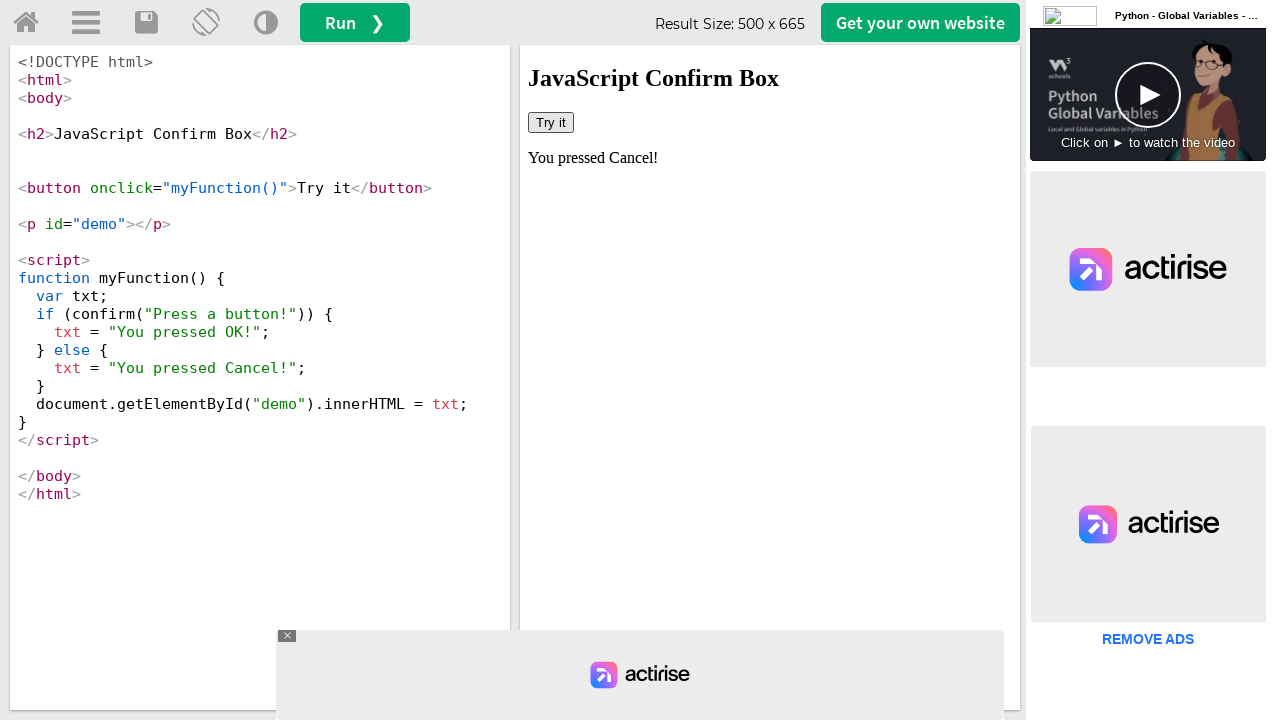